Tests iframe interaction by switching to an iframe, clicking a button inside it, then switching back to parent frame and clicking a menu button

Starting URL: https://www.w3schools.com/js/tryit.asp?filename=tryjs_myfirst

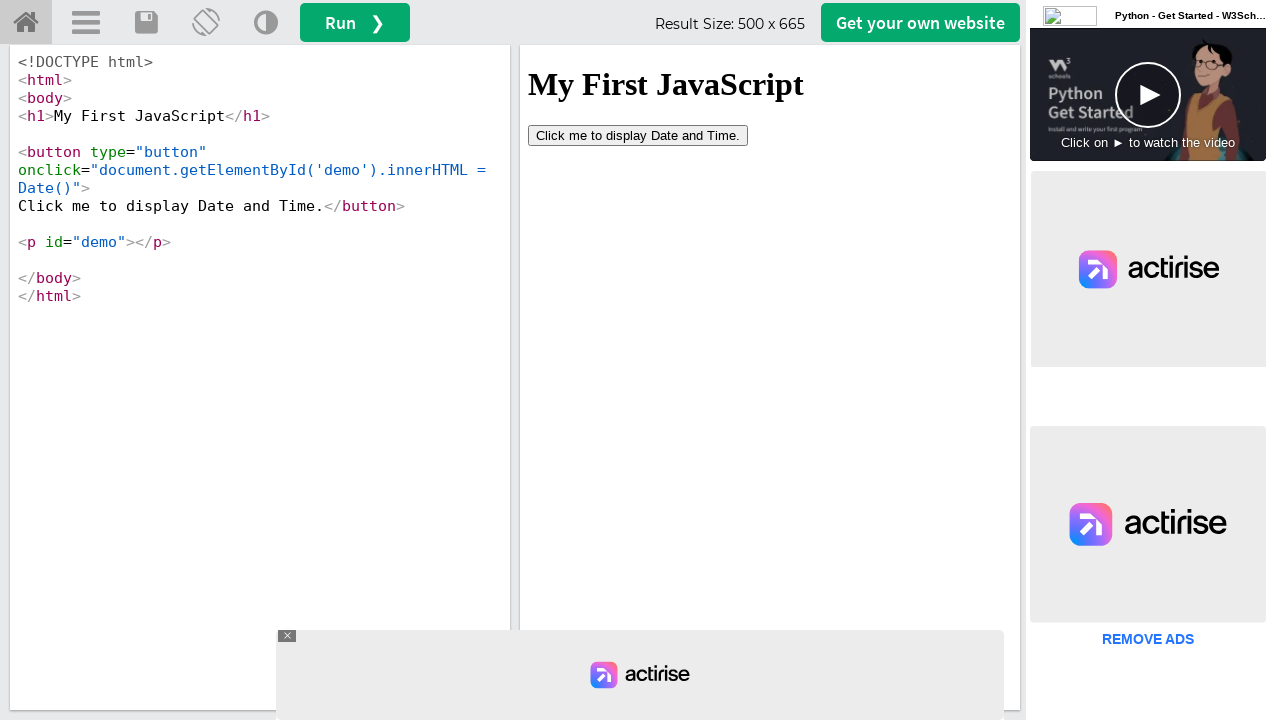

Located iframe with name 'iframeResult'
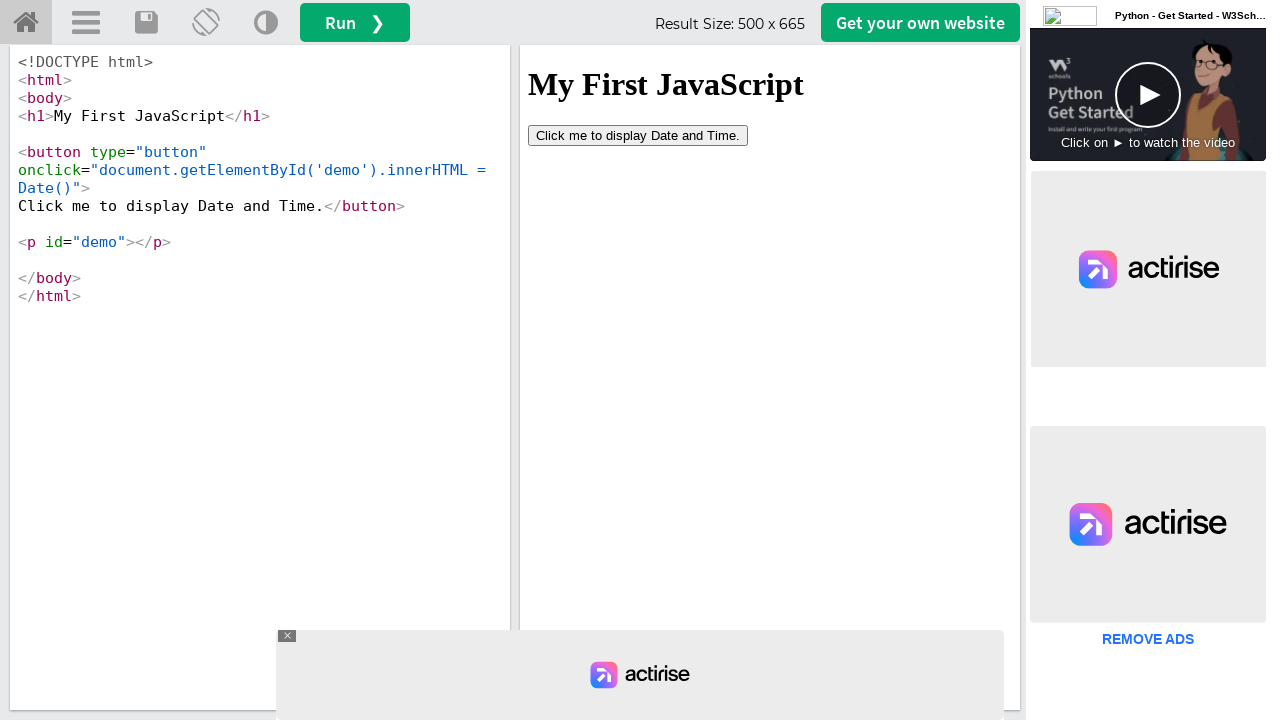

Clicked 'Click me' button inside the iframe at (638, 135) on iframe[name='iframeResult'] >> internal:control=enter-frame >> xpath=//button[co
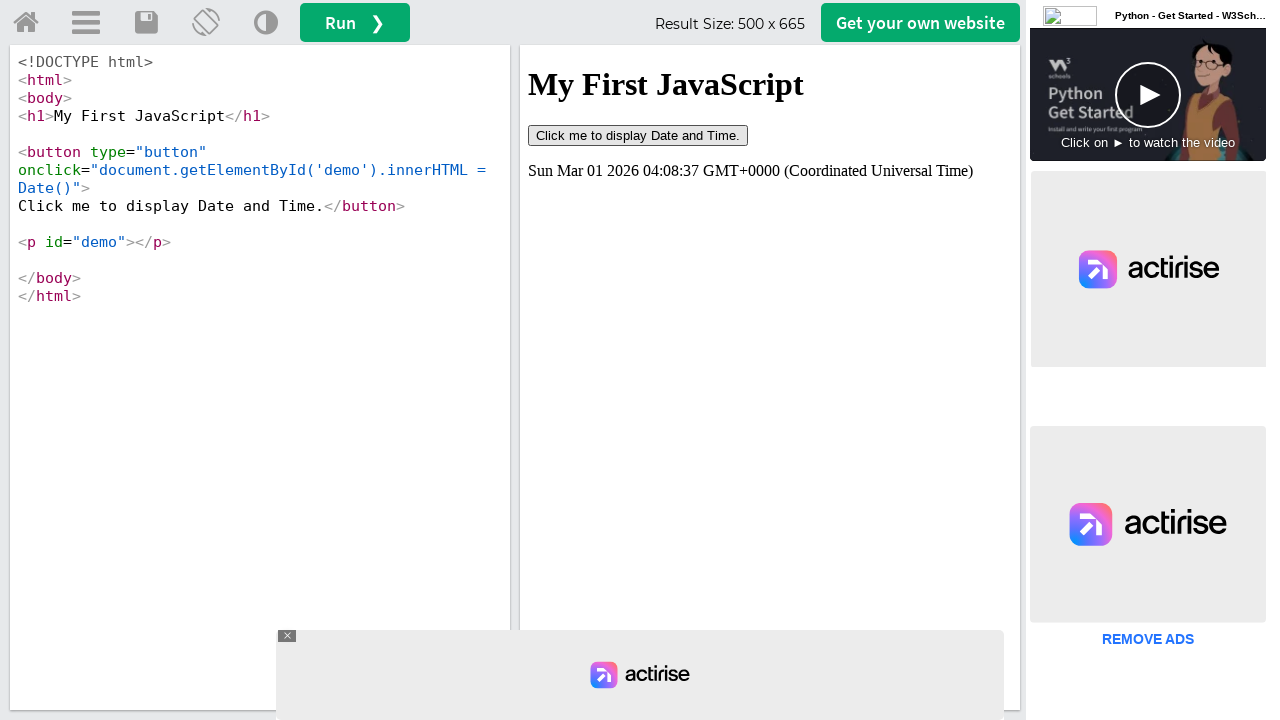

Clicked menu button in parent frame at (86, 23) on #menuButton
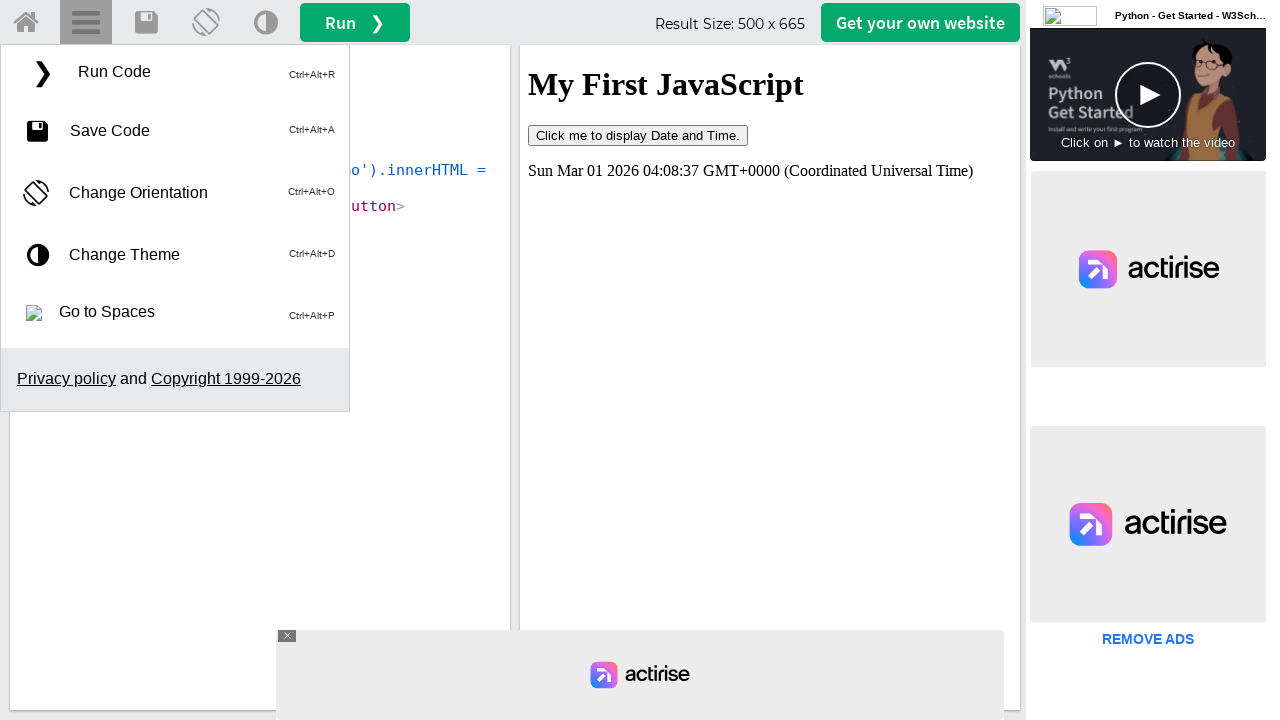

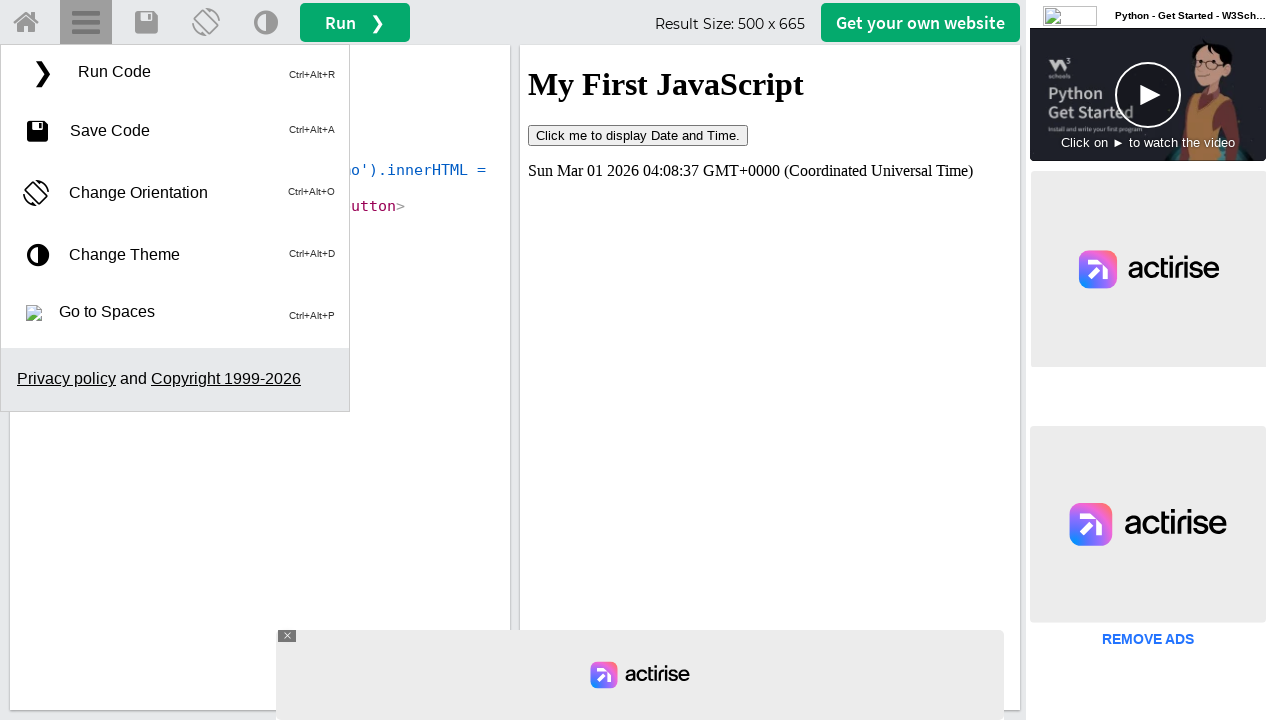